Tests sorting the Due column in ascending order using semantic class attributes on the second table with helpful markup

Starting URL: http://the-internet.herokuapp.com/tables

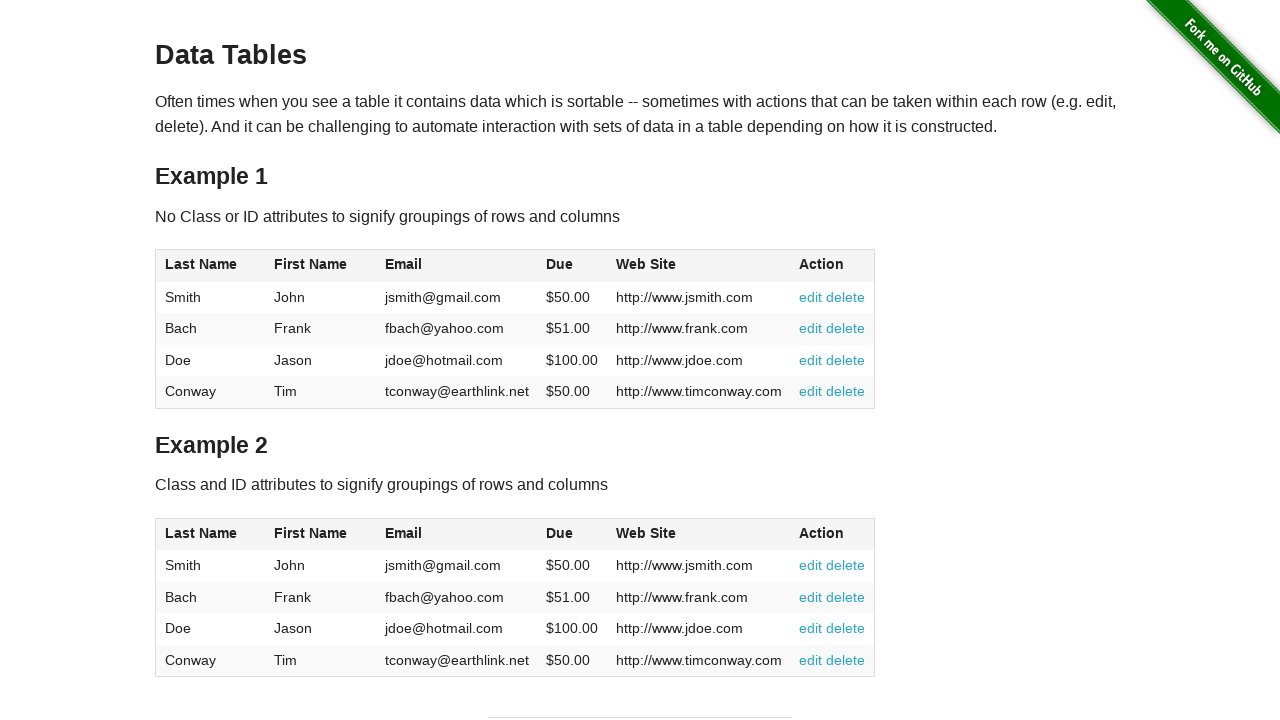

Clicked Due column header in second table with helpful markup to sort ascending at (560, 533) on #table2 thead .dues
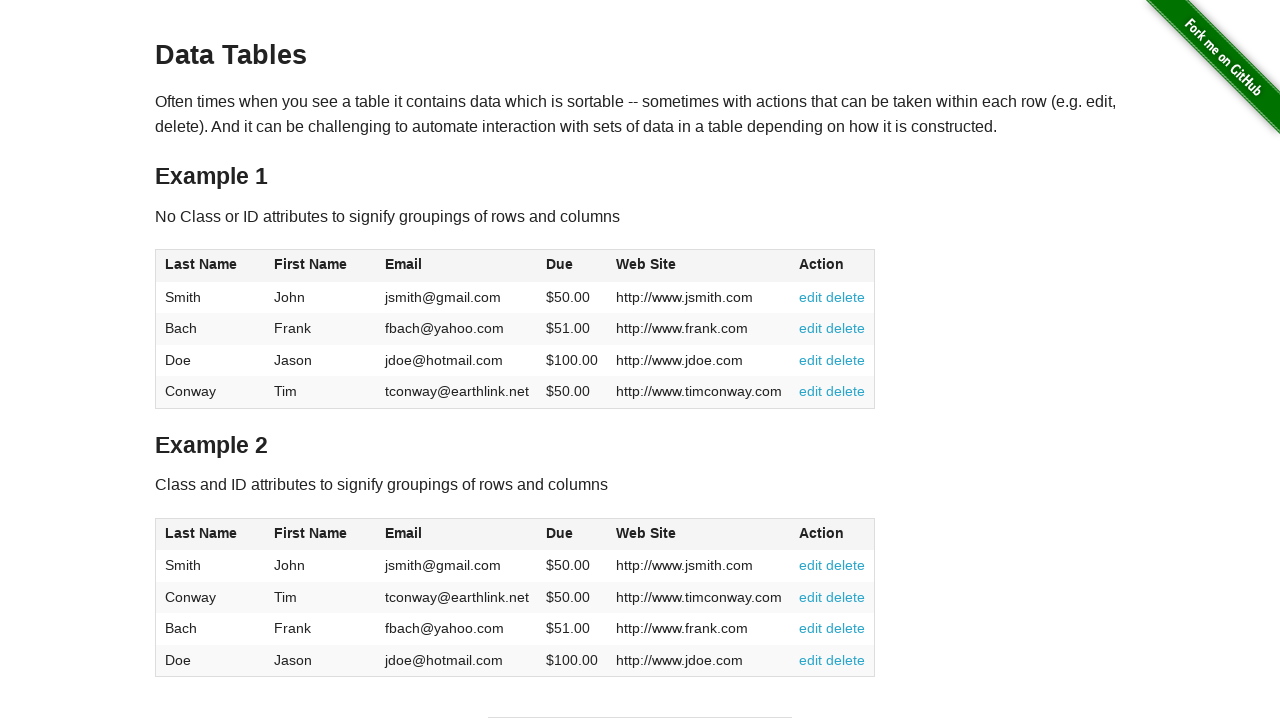

Waited for sorted table data to load in second table
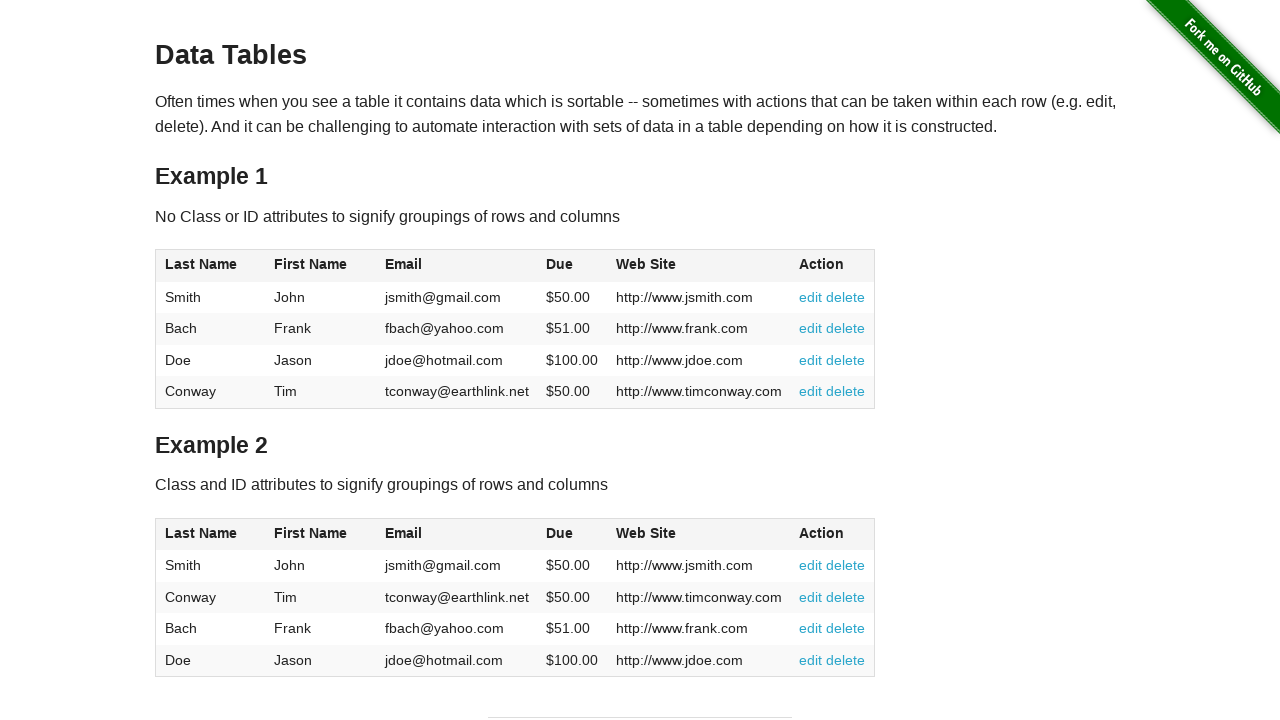

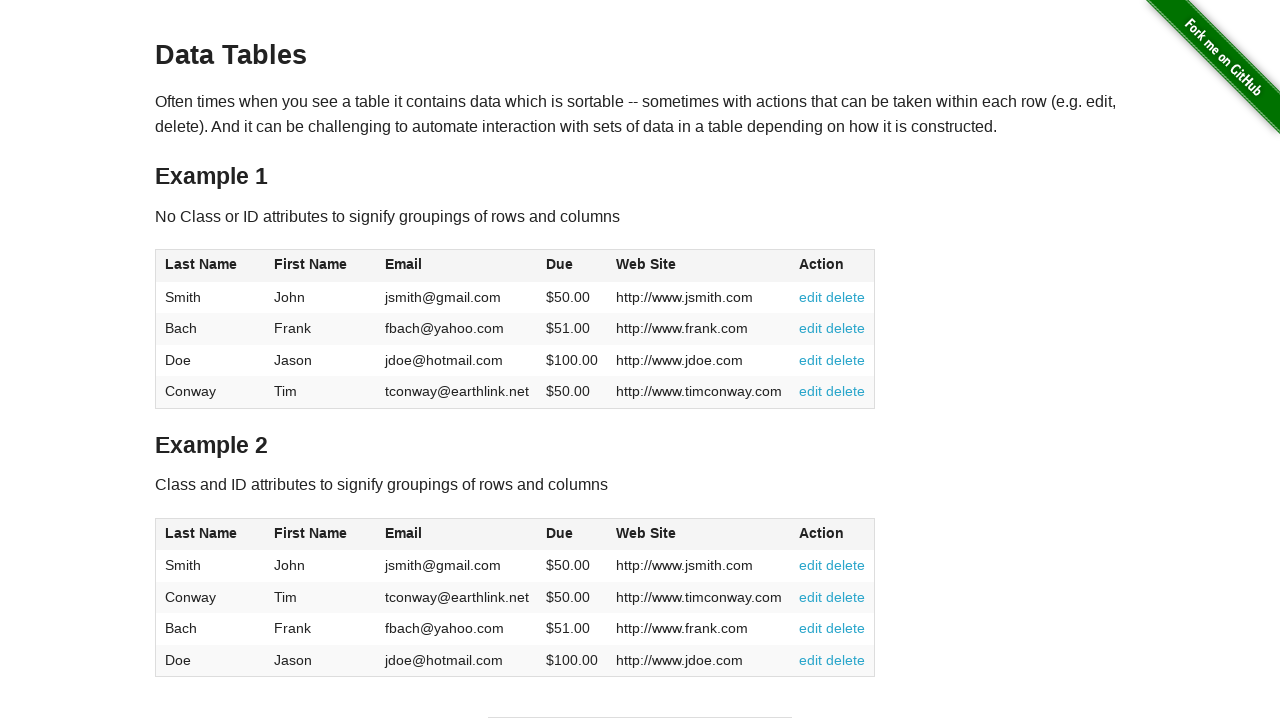